Tests input field functionality by entering a number, clearing the field, and entering another number

Starting URL: http://the-internet.herokuapp.com/inputs

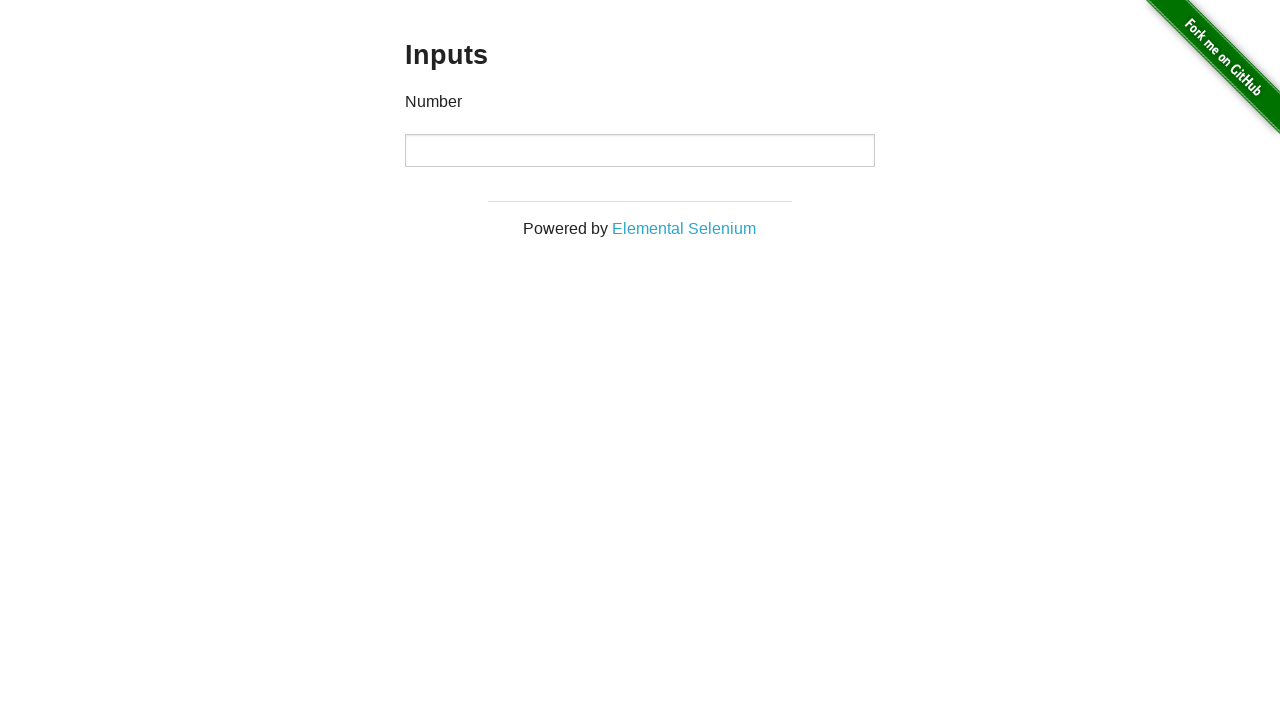

Entered 1000 into the input field on input
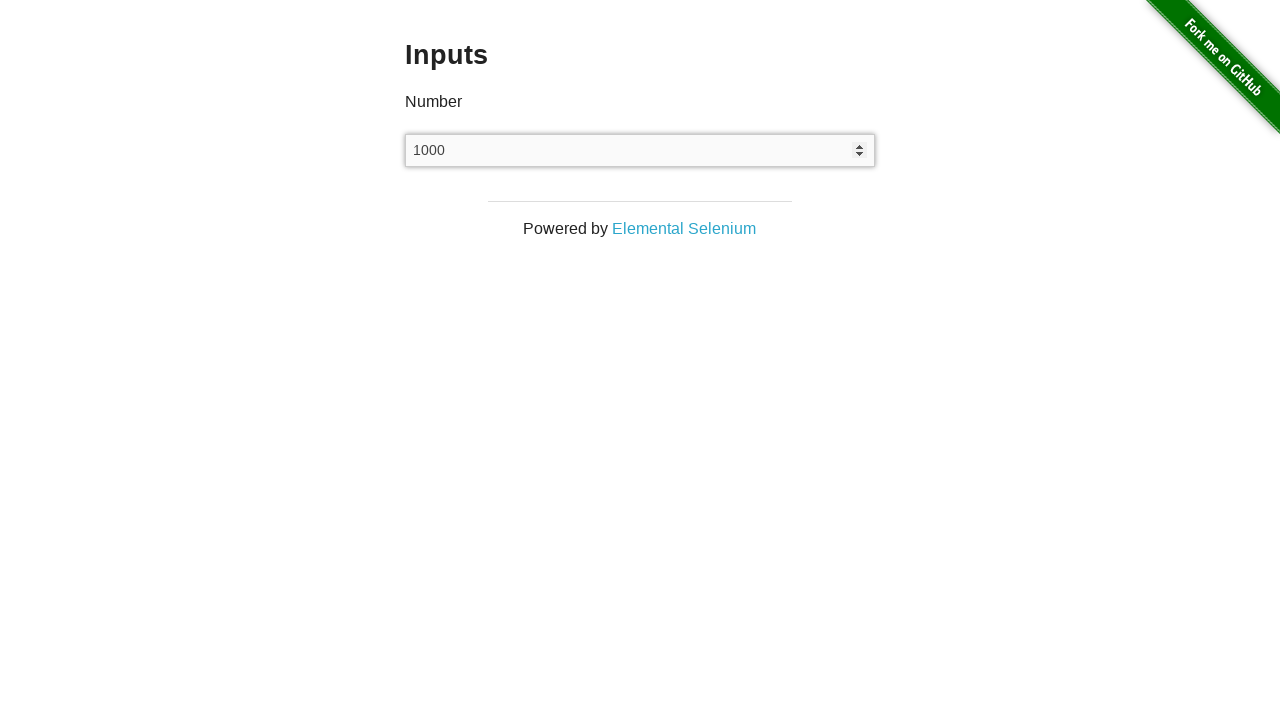

Cleared the input field on input
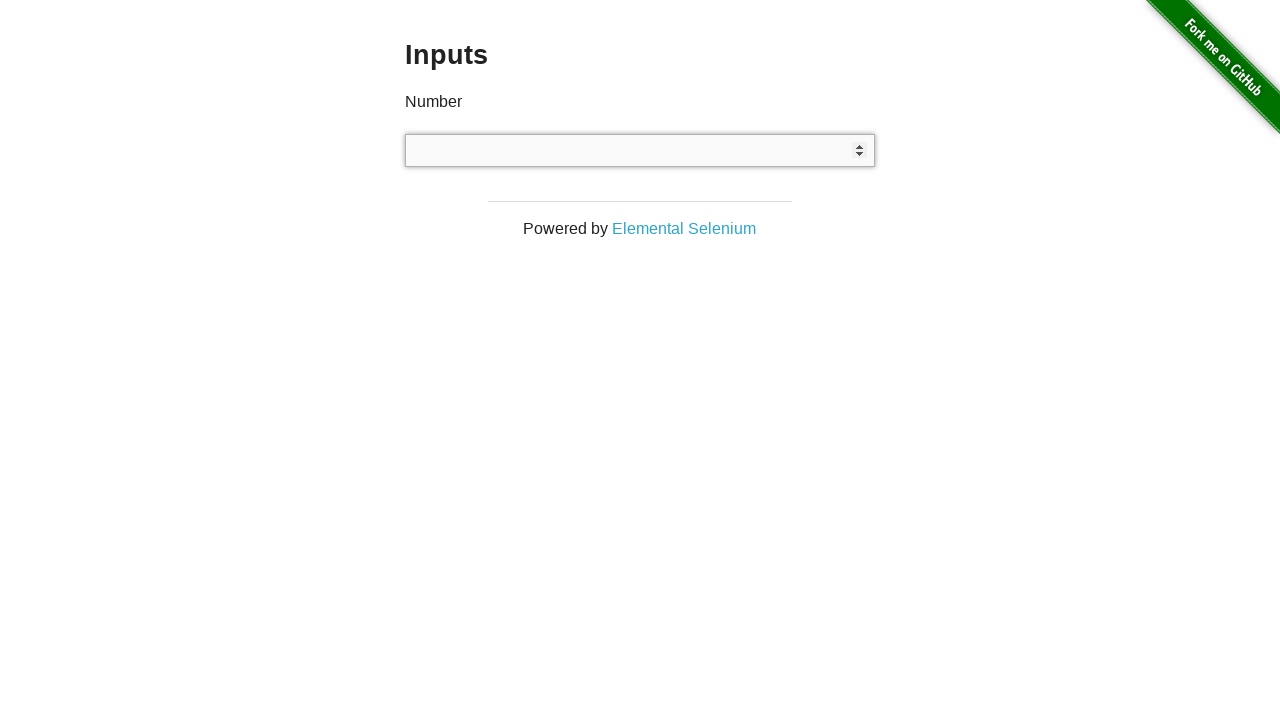

Entered 999 into the input field on input
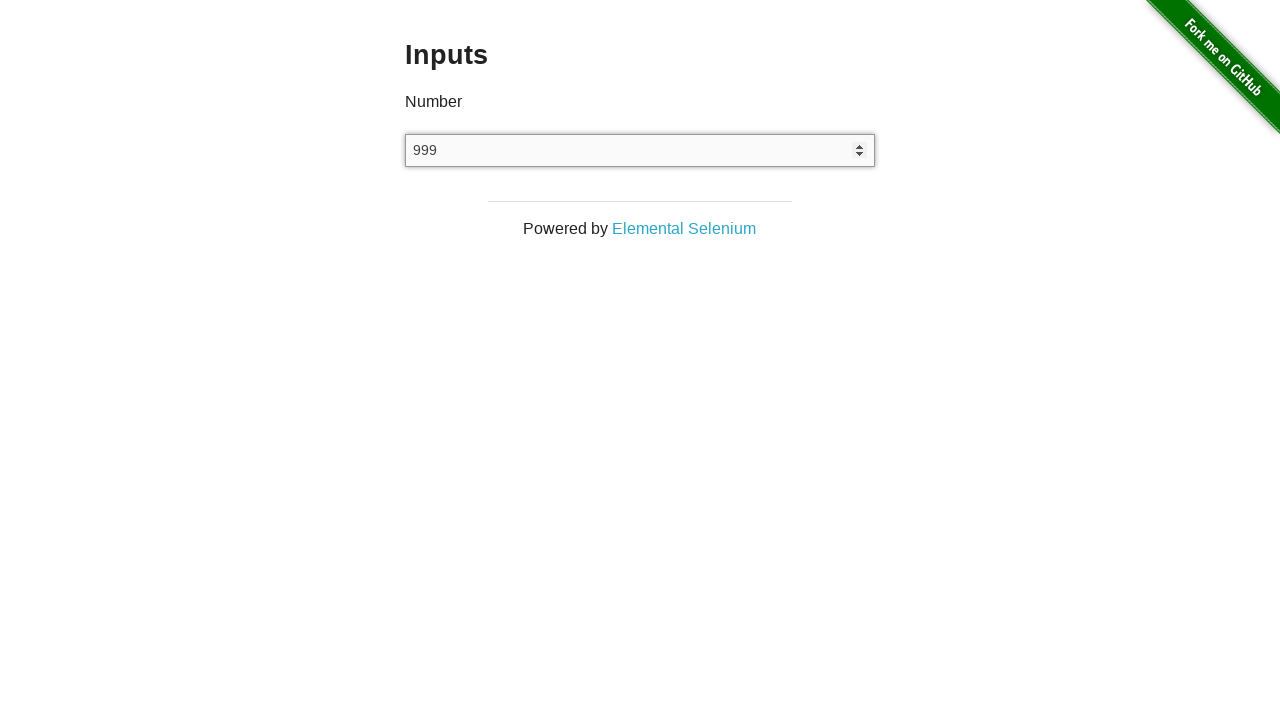

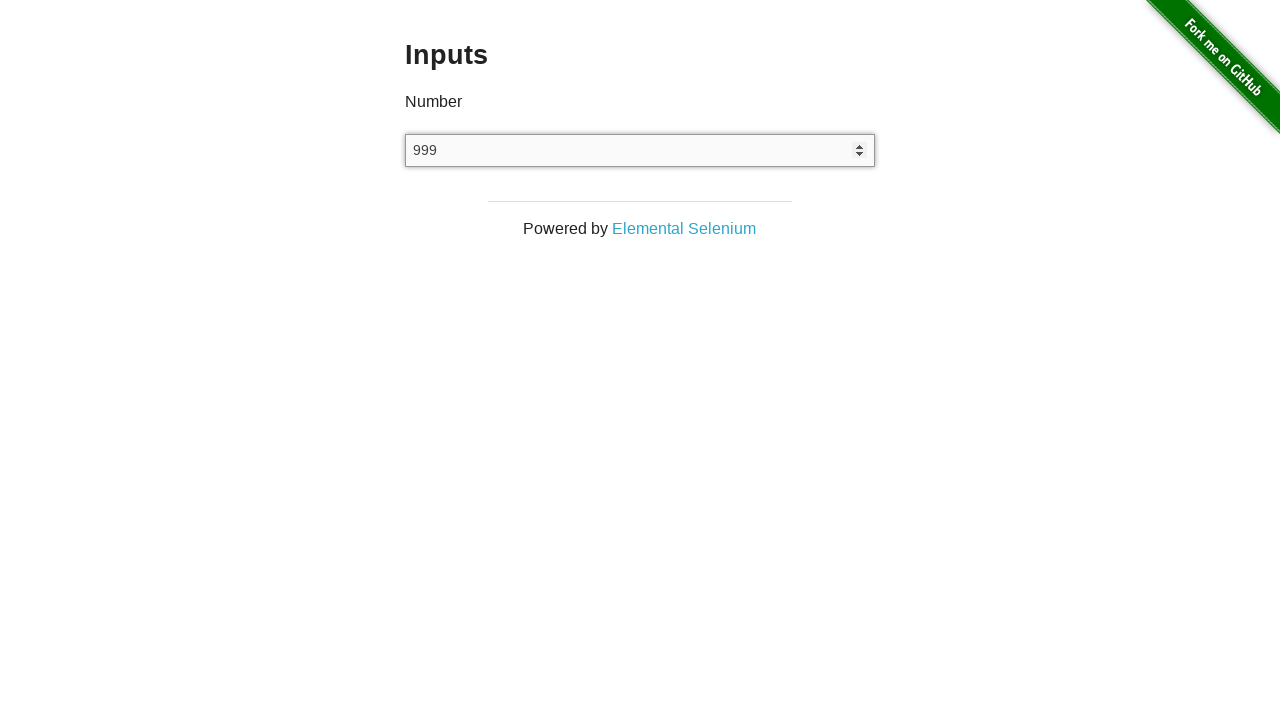